Tests checkbox functionality by navigating to the checkboxes page and clicking on both checkboxes to toggle their states.

Starting URL: http://the-internet.herokuapp.com

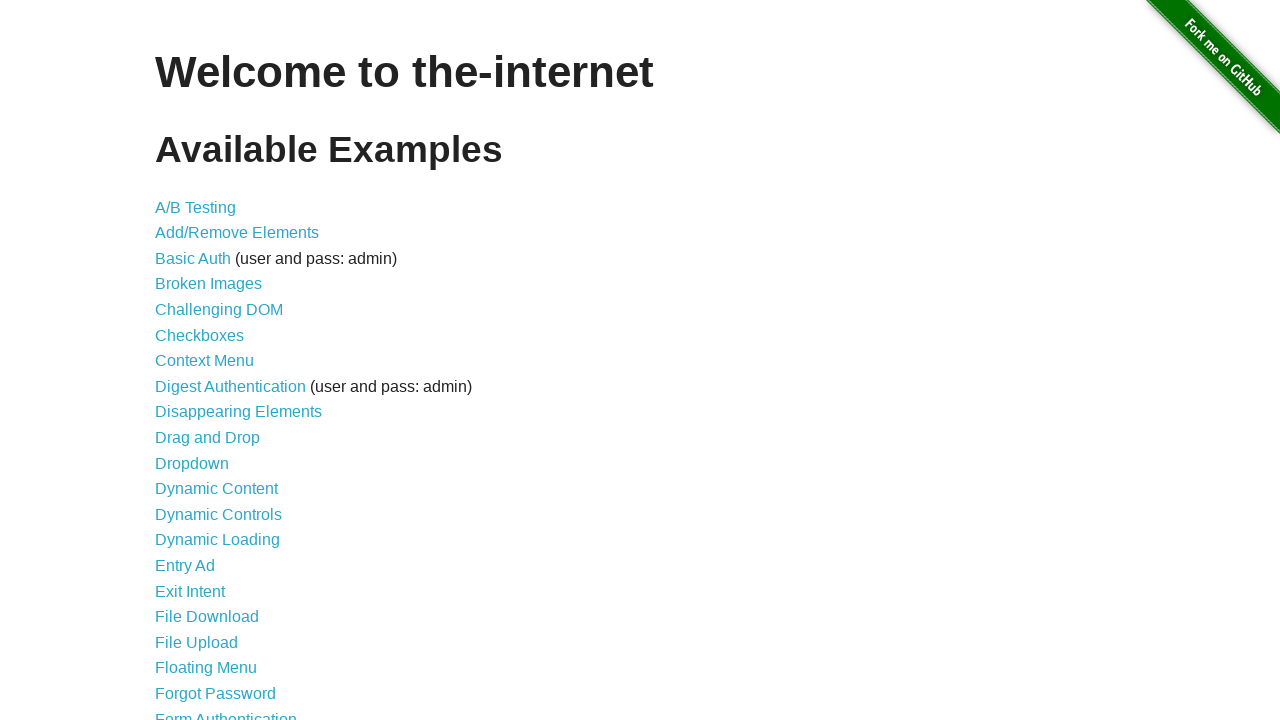

Clicked on Checkboxes link to navigate to checkboxes page at (200, 335) on a[href*='checkboxes']
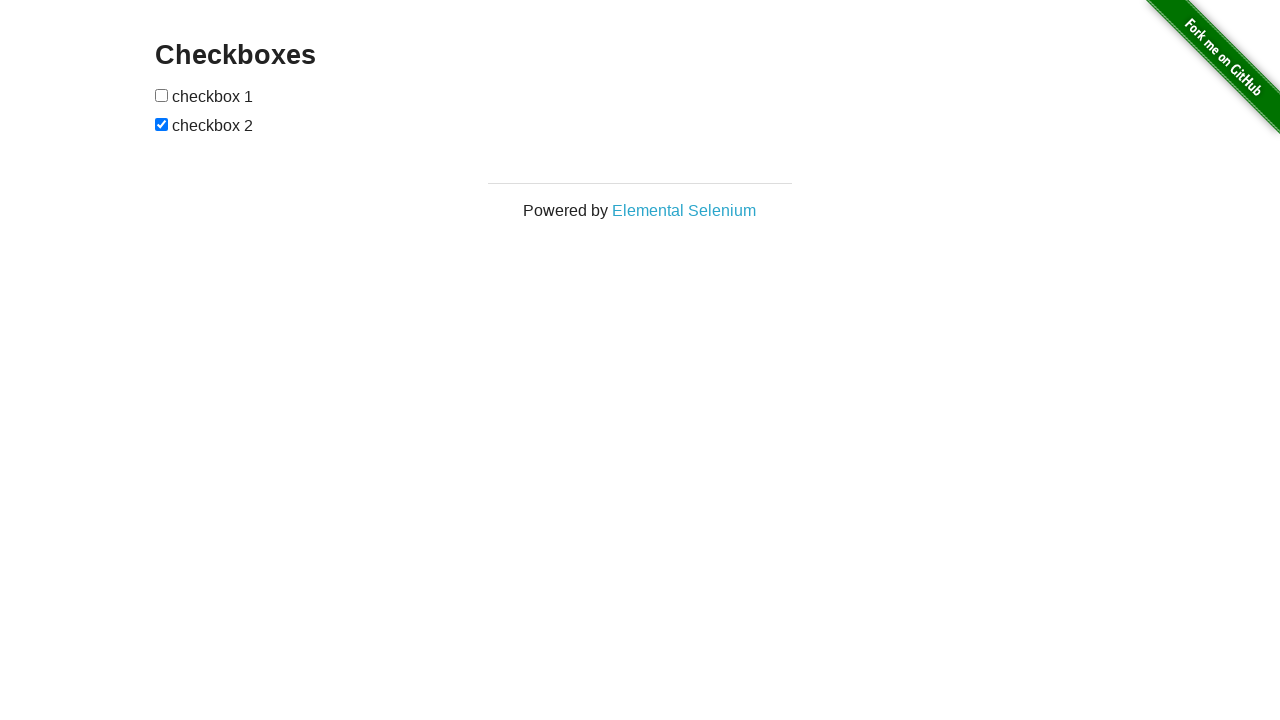

Clicked first checkbox to toggle its state at (162, 95) on xpath=//*[@id='checkboxes']/input[1]
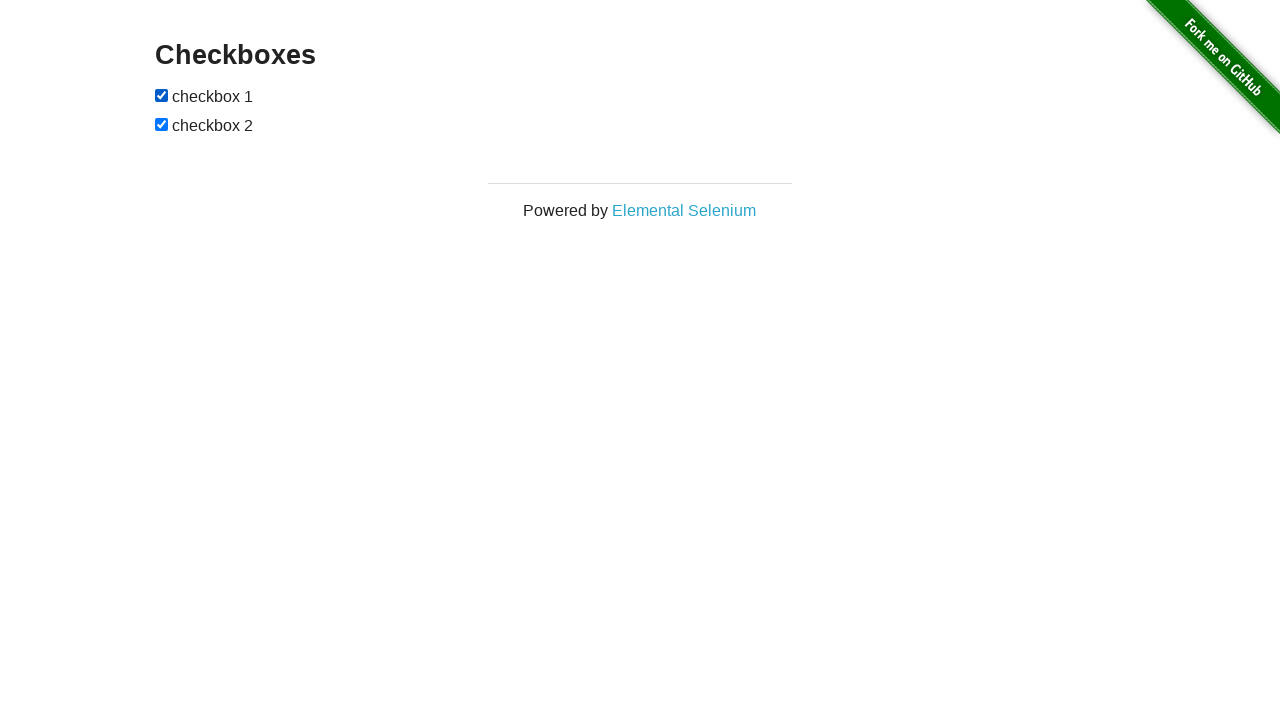

Clicked second checkbox to toggle its state at (162, 124) on xpath=//*[@id='checkboxes']/input[2]
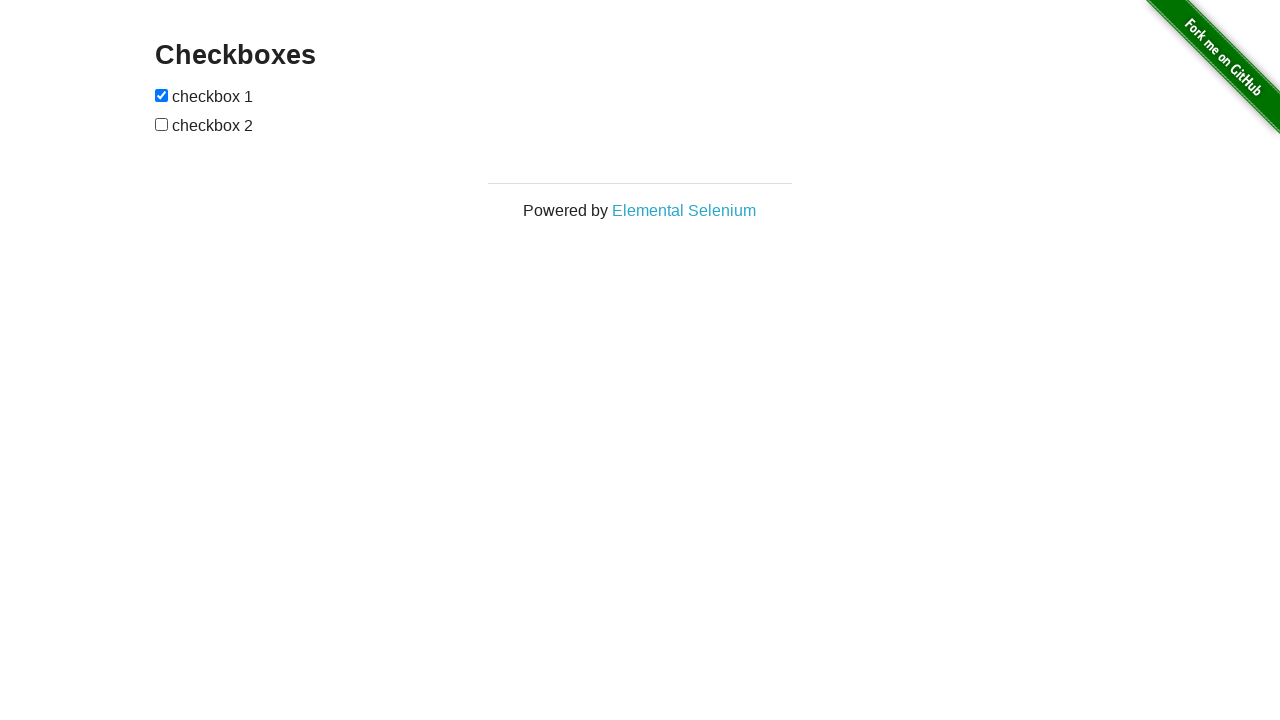

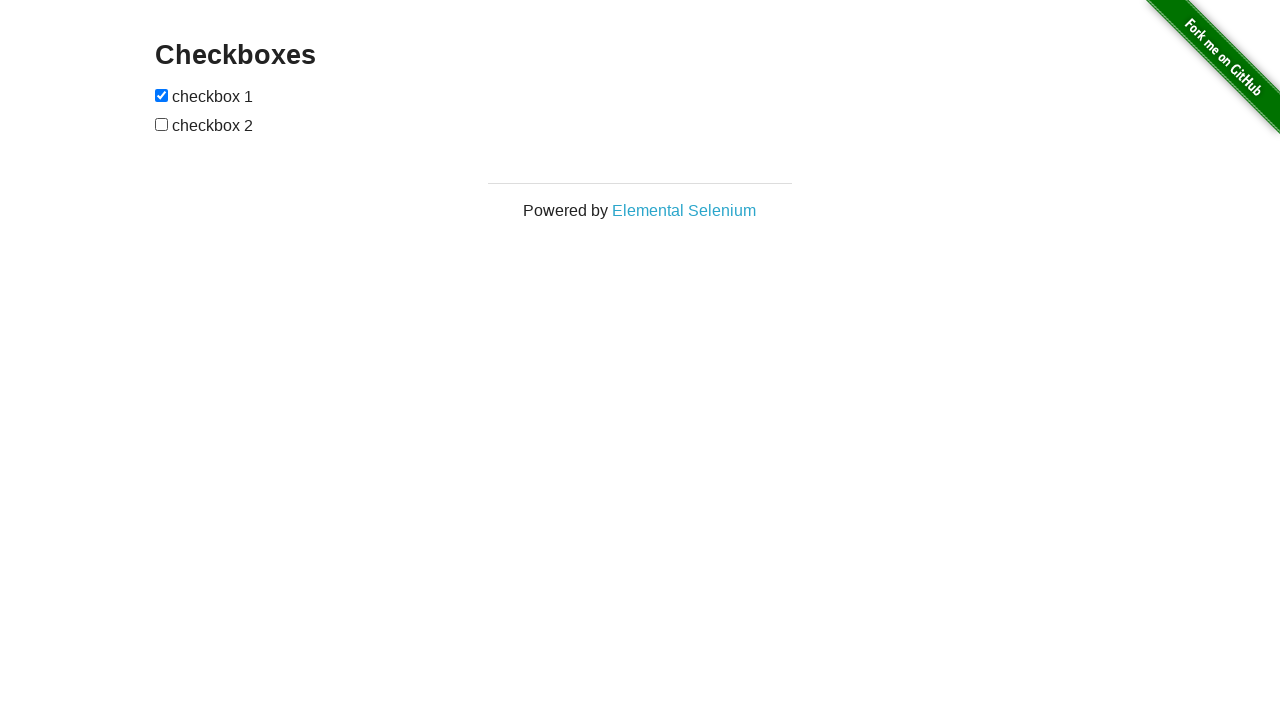